Tests JavaScript confirm alert functionality by filling a name field, clicking the confirm button, and dismissing the resulting confirmation dialog

Starting URL: https://rahulshettyacademy.com/AutomationPractice/

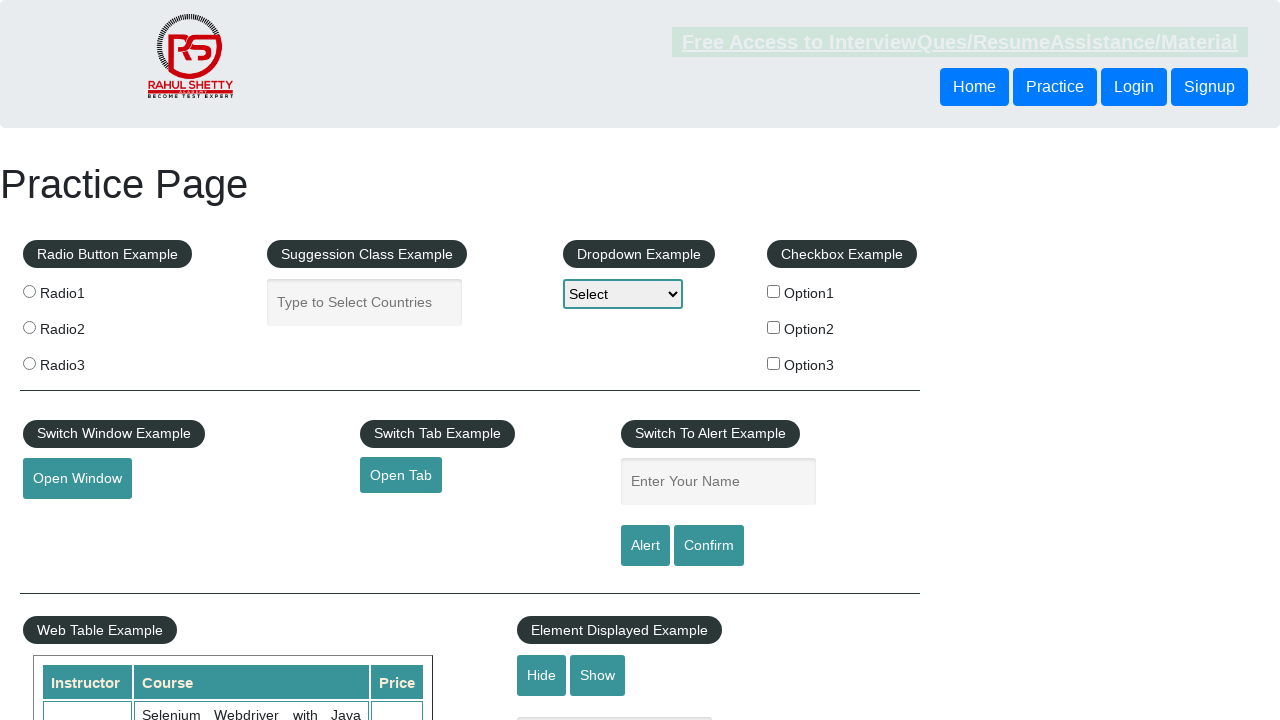

Filled name field with 'sai' on #name
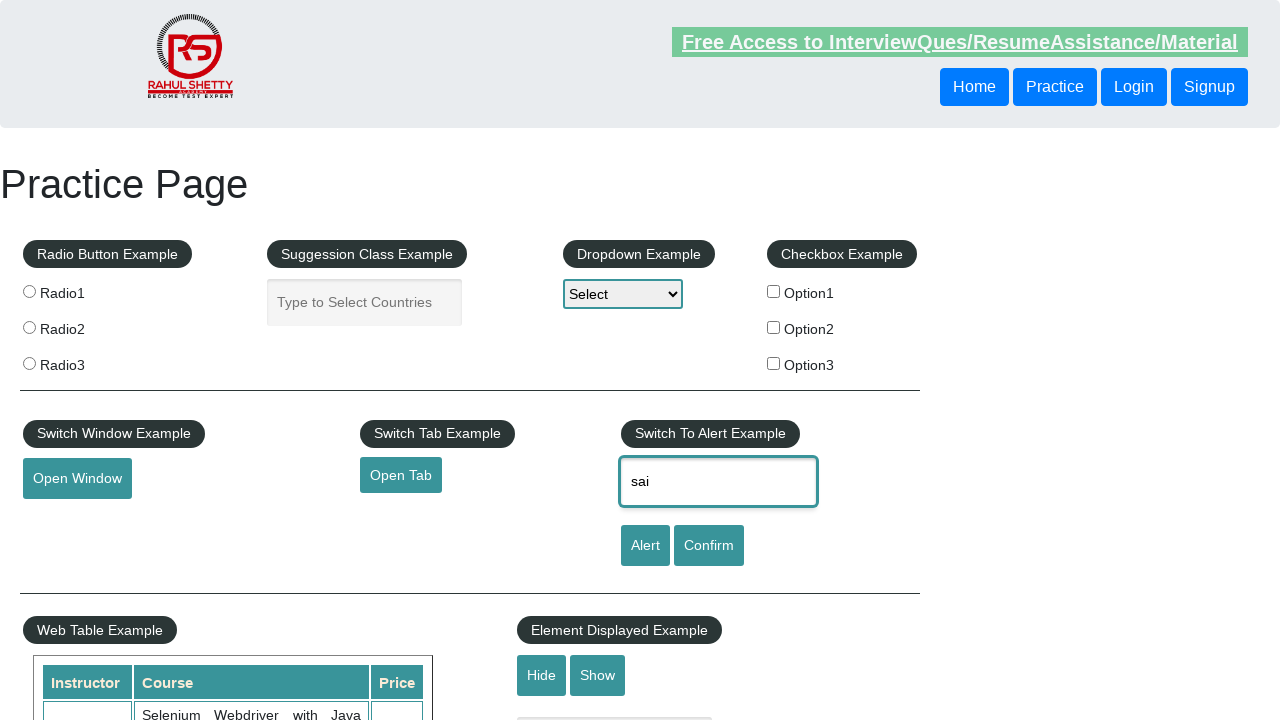

Set up dialog handler to dismiss confirmation alerts
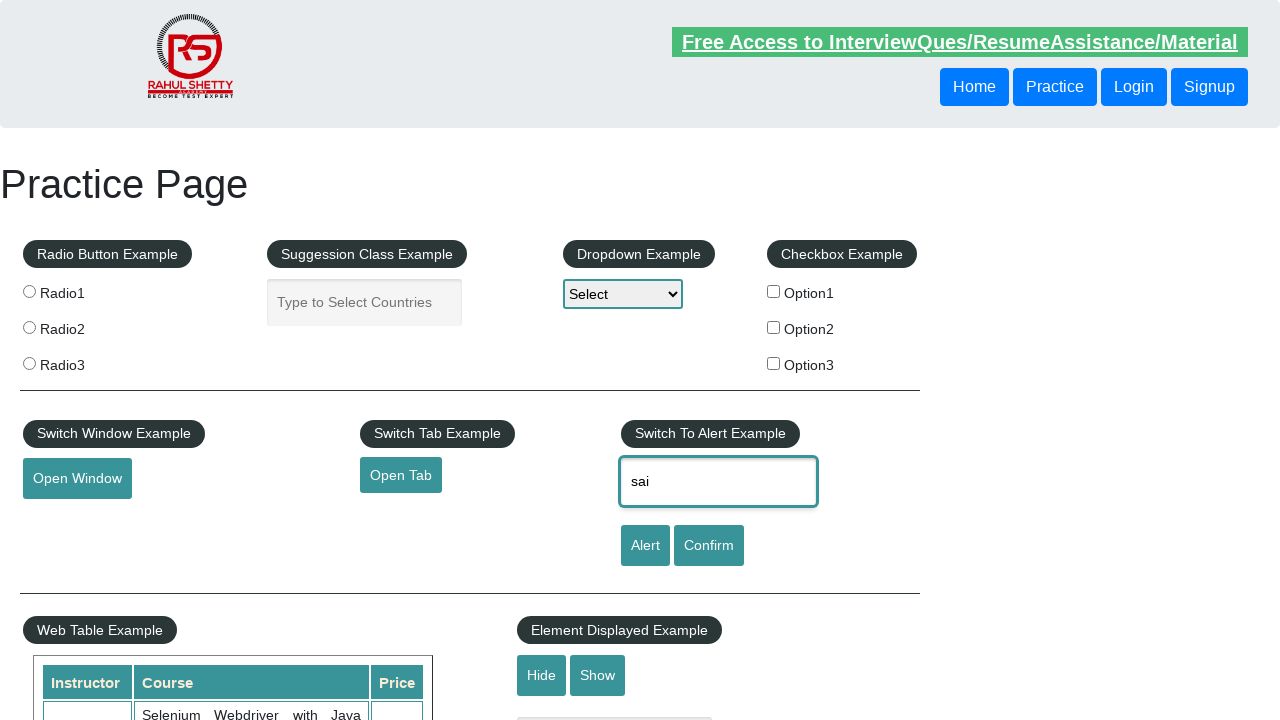

Clicked confirm button to trigger JavaScript confirmation dialog at (709, 546) on #confirmbtn
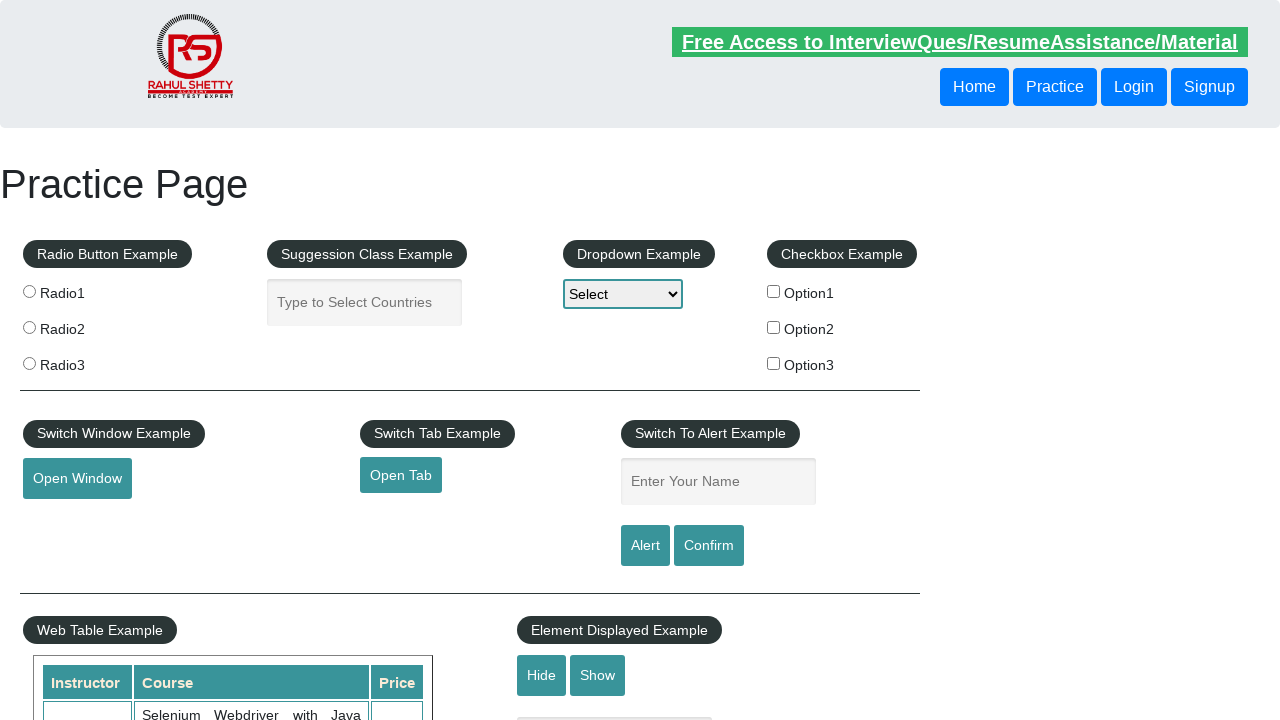

Waited for dialog to be processed and dismissed
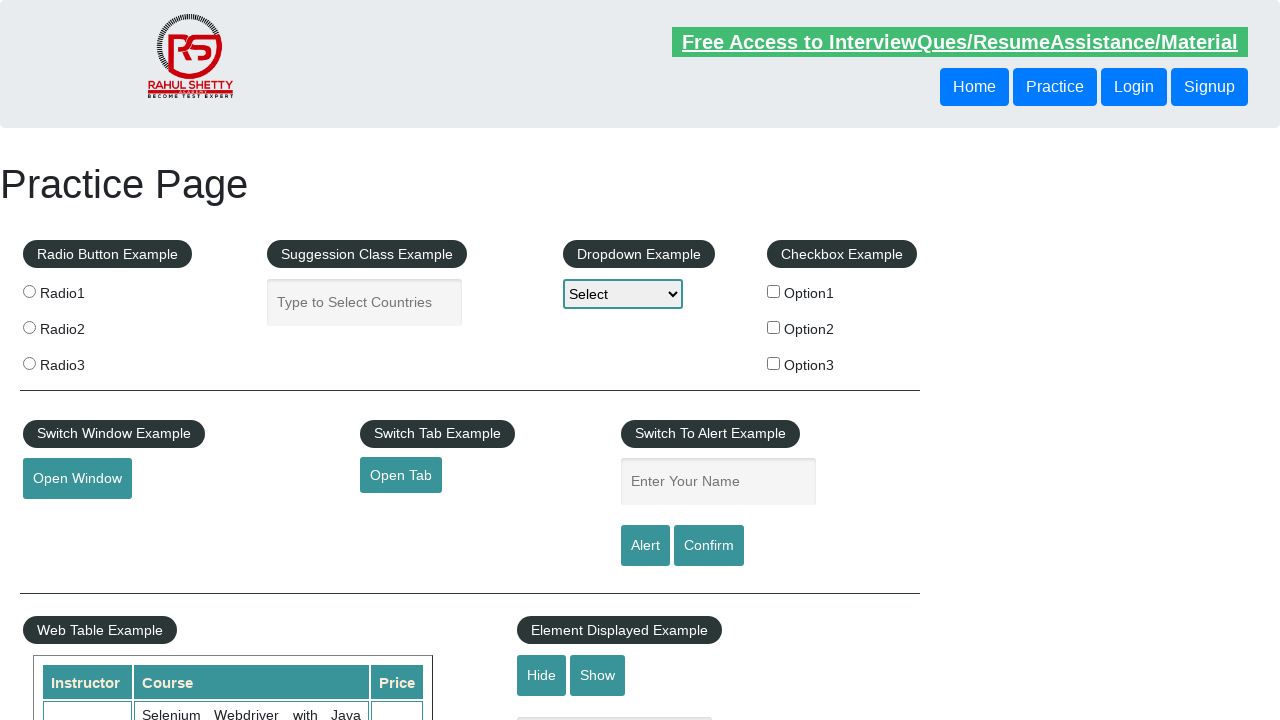

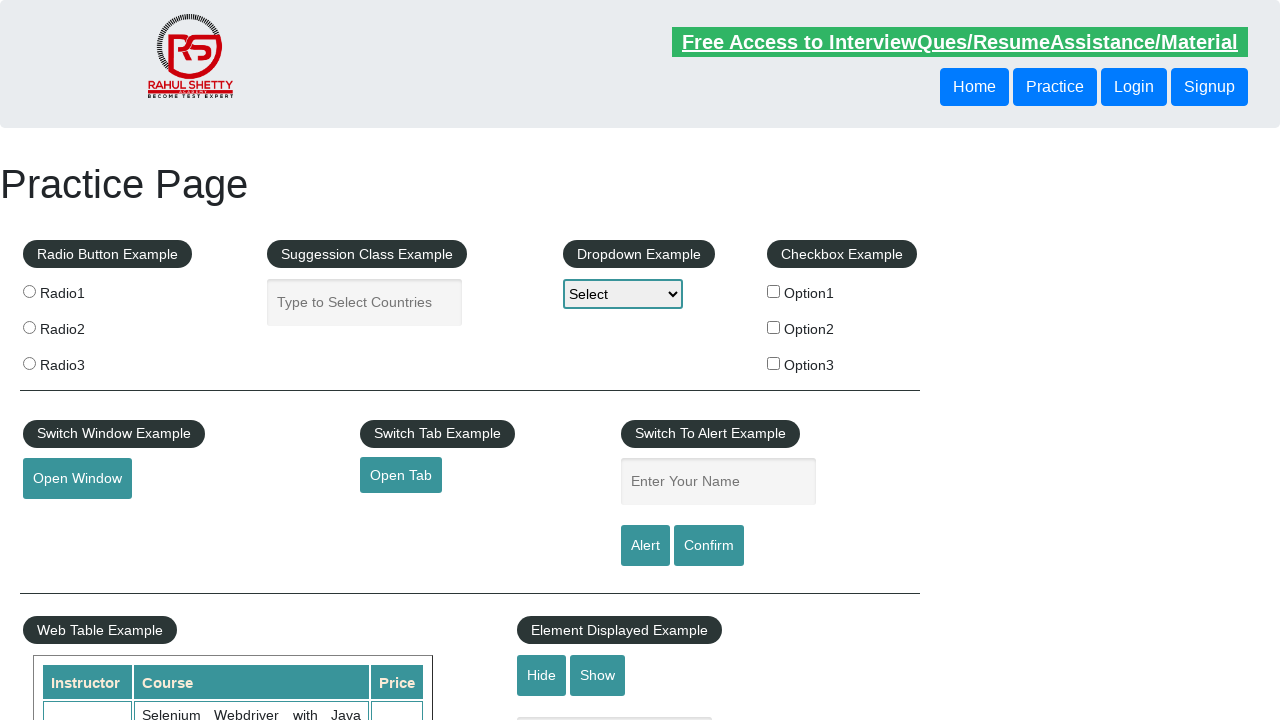